Tests a complete e-commerce flow on the Sauce Demo site including login with test credentials, adding items to cart, checkout process, and logout

Starting URL: https://www.saucedemo.com

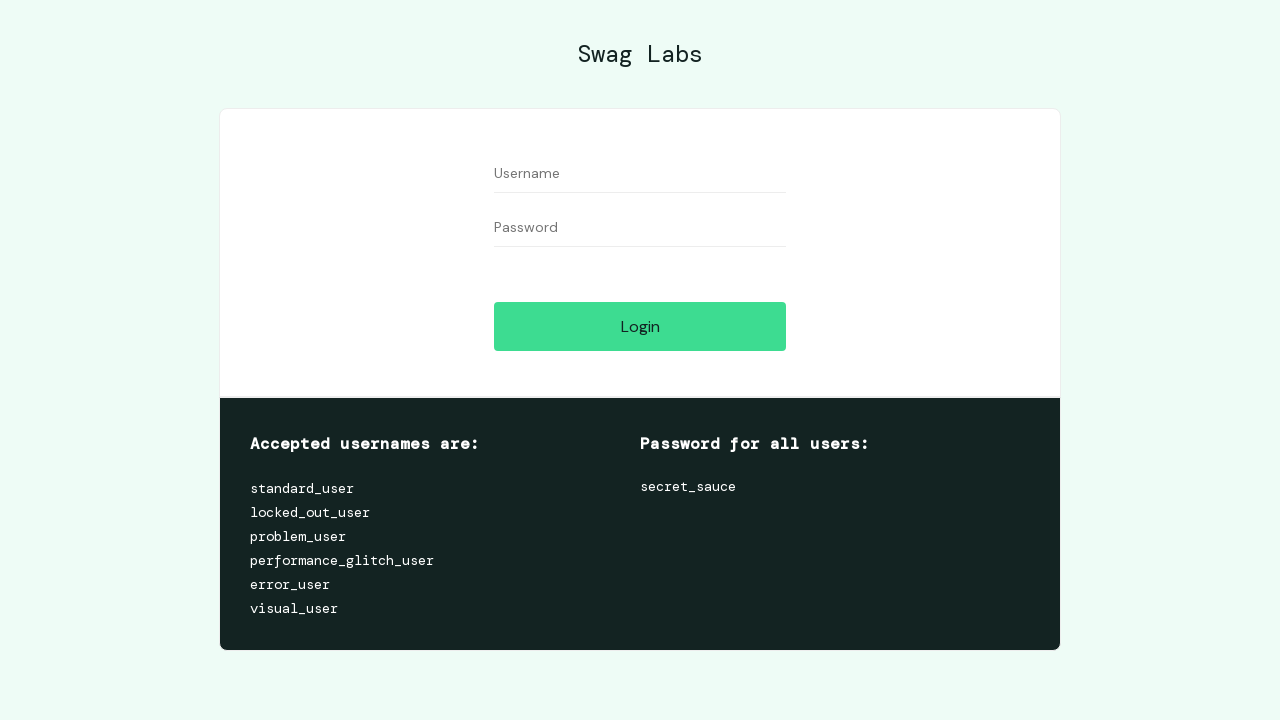

Filled username field with 'user' on //input[@id = 'user-name']
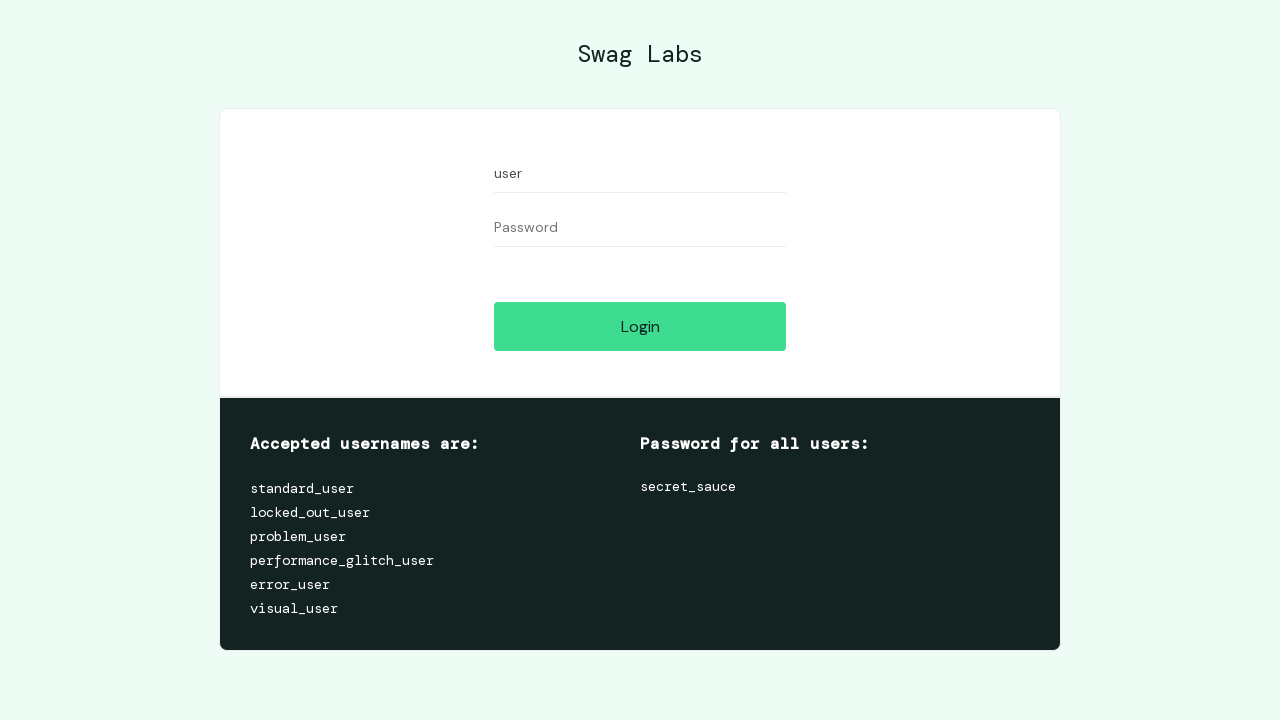

Filled password field with 'secret_sauce' on //input[@id = 'password']
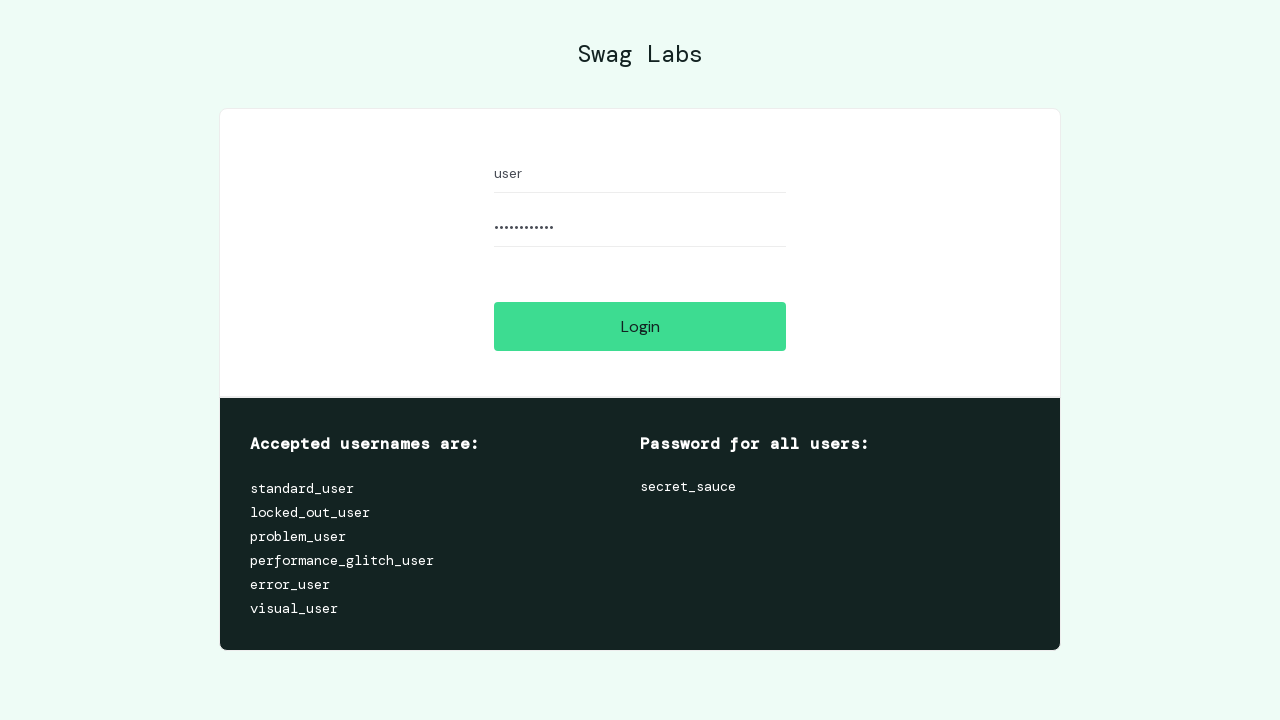

Clicked login button with invalid credentials at (640, 326) on xpath=//input[@id = 'login-button']
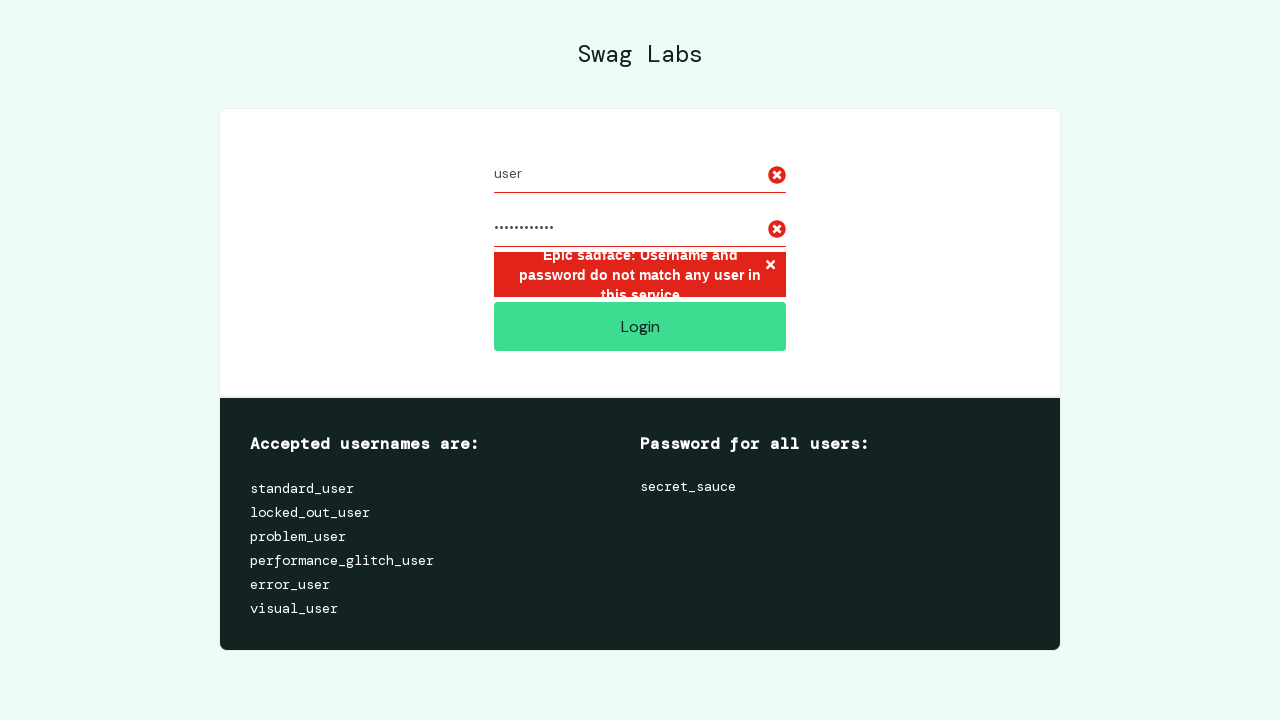

Reloaded the page
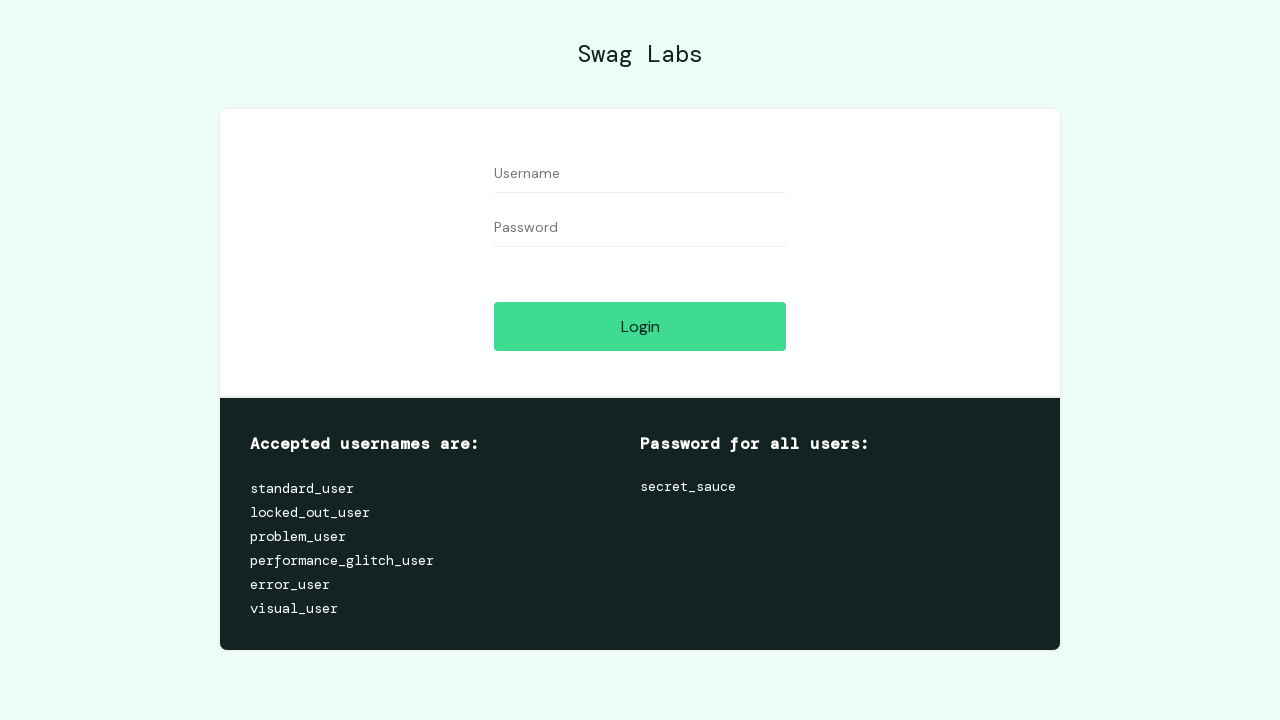

Filled username field with 'standard_user' on //input[@id = 'user-name']
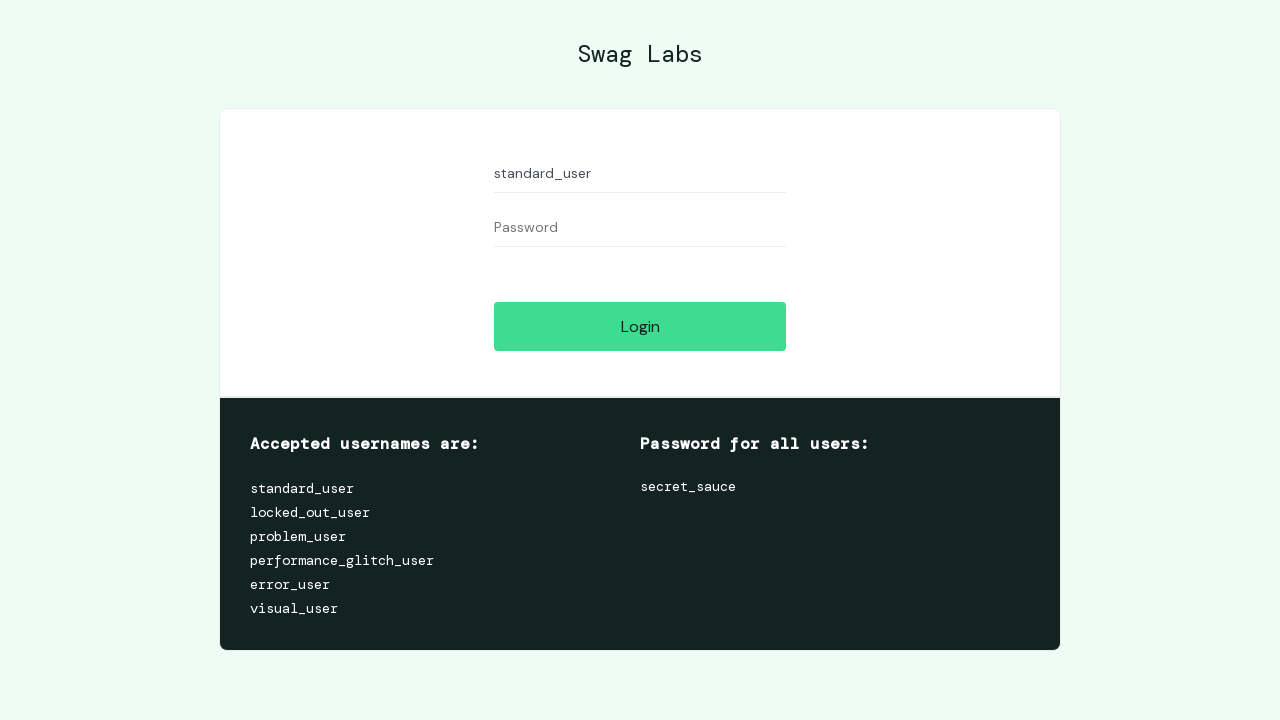

Filled password field with 'secret_sauce' on //input[@id = 'password']
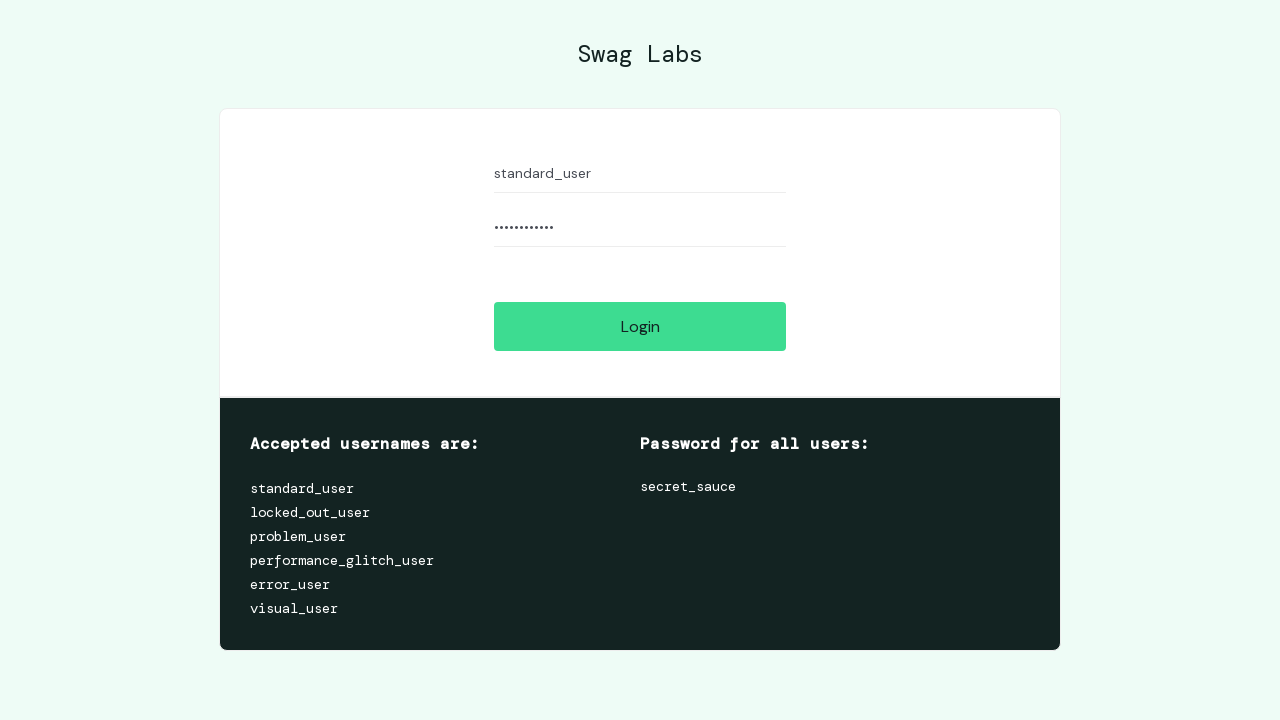

Clicked login button with valid credentials at (640, 326) on xpath=//input[@id = 'login-button']
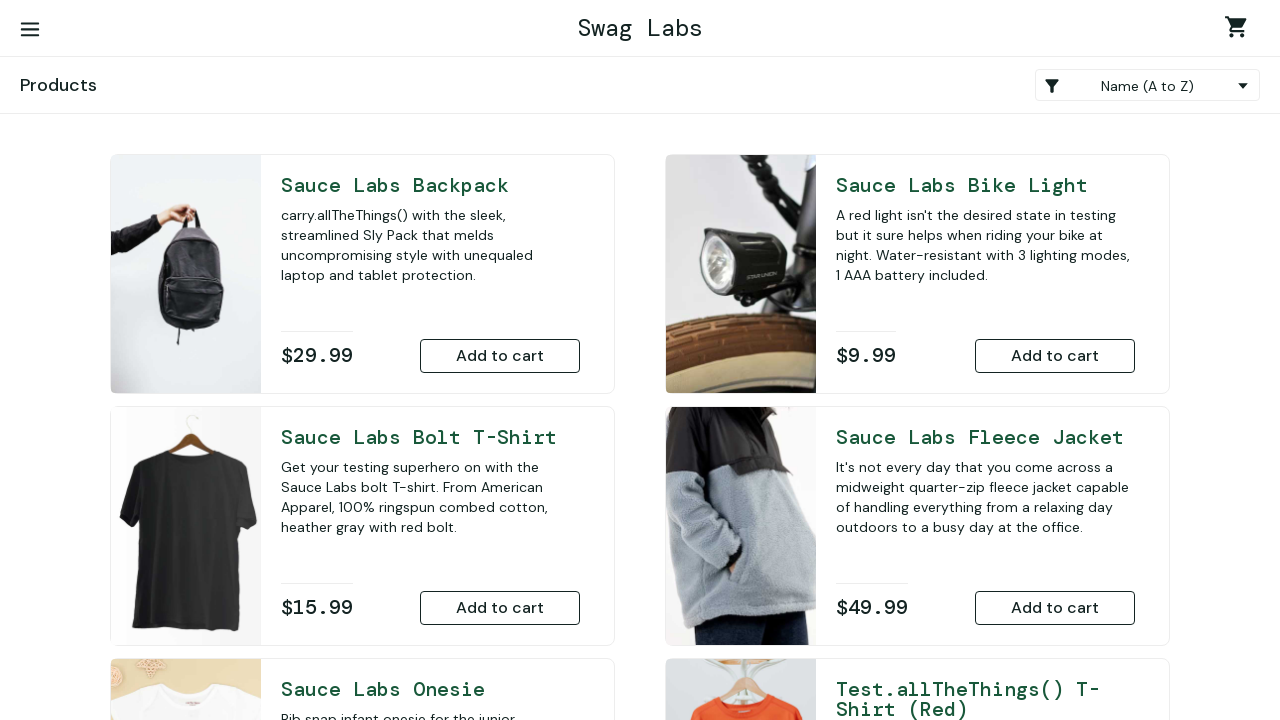

Added Sauce Labs Backpack to cart at (500, 356) on xpath=//button[@id = 'add-to-cart-sauce-labs-backpack']
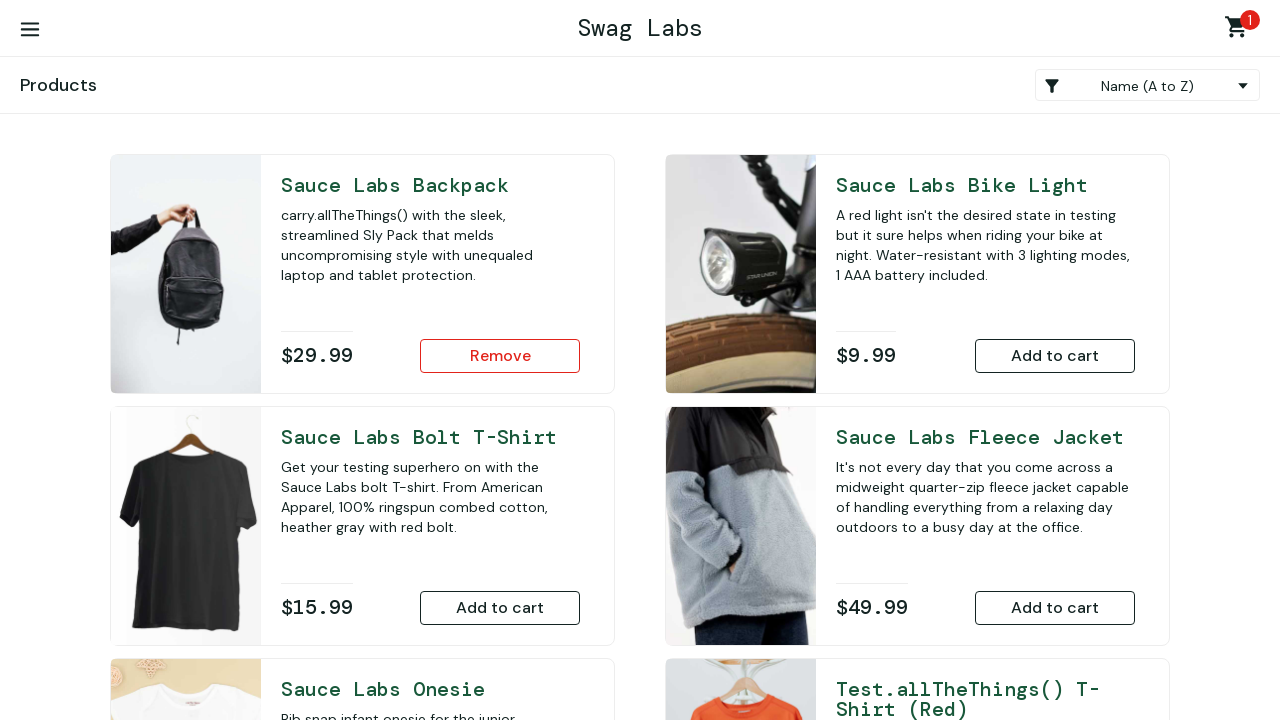

Added Sauce Labs Bike Light to cart at (1055, 356) on xpath=//button[@id = 'add-to-cart-sauce-labs-bike-light']
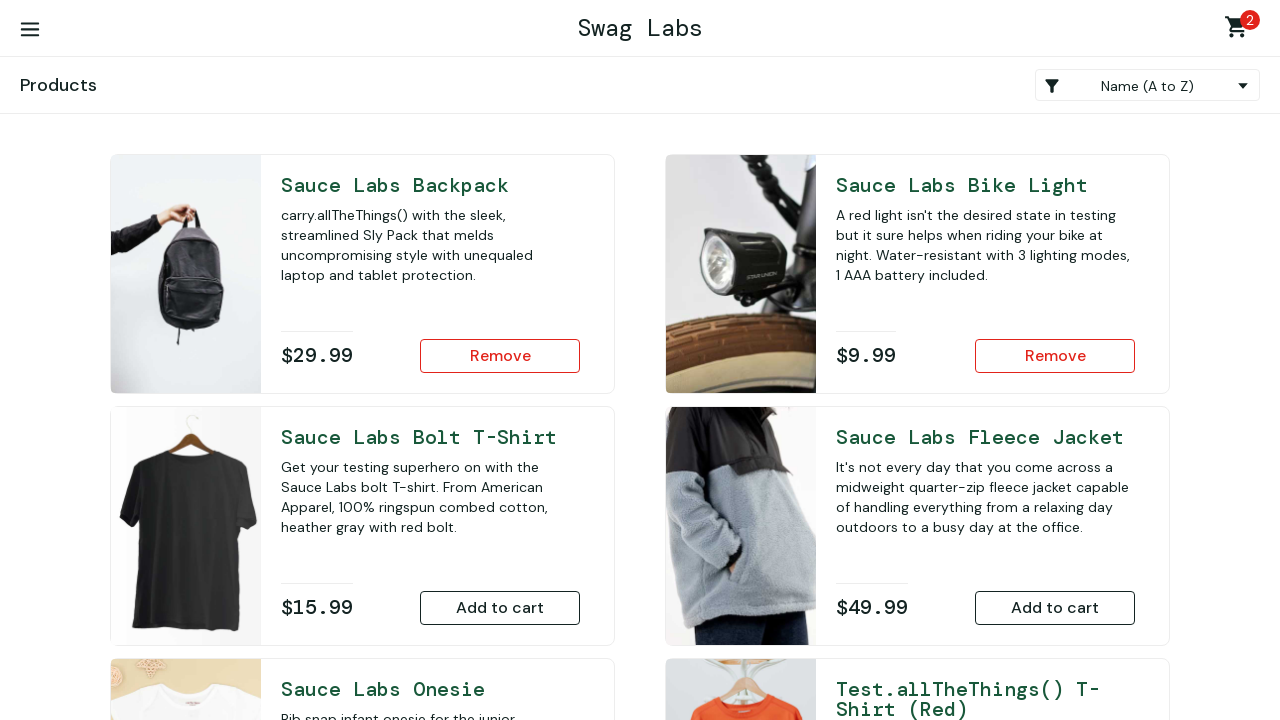

Added Sauce Labs Bolt T-Shirt to cart at (500, 608) on xpath=//button[@id = 'add-to-cart-sauce-labs-bolt-t-shirt']
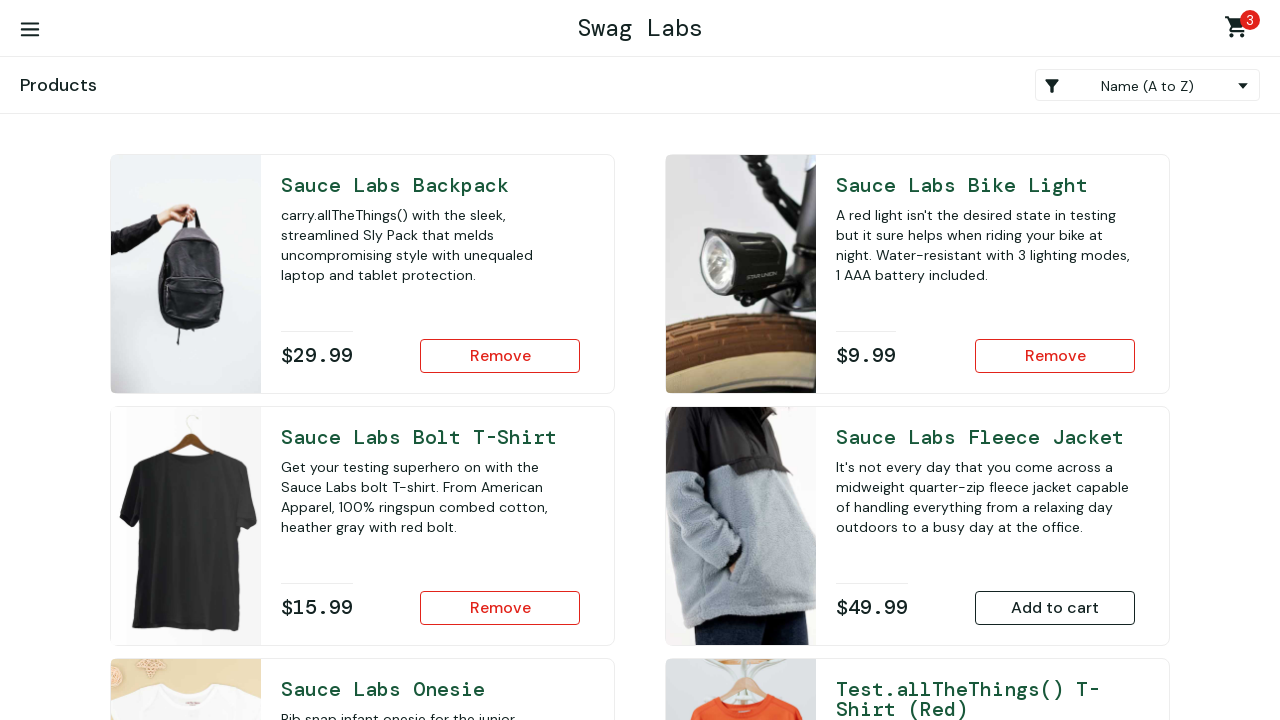

Clicked shopping cart link to view cart at (1240, 30) on xpath=//a[@class = 'shopping_cart_link']
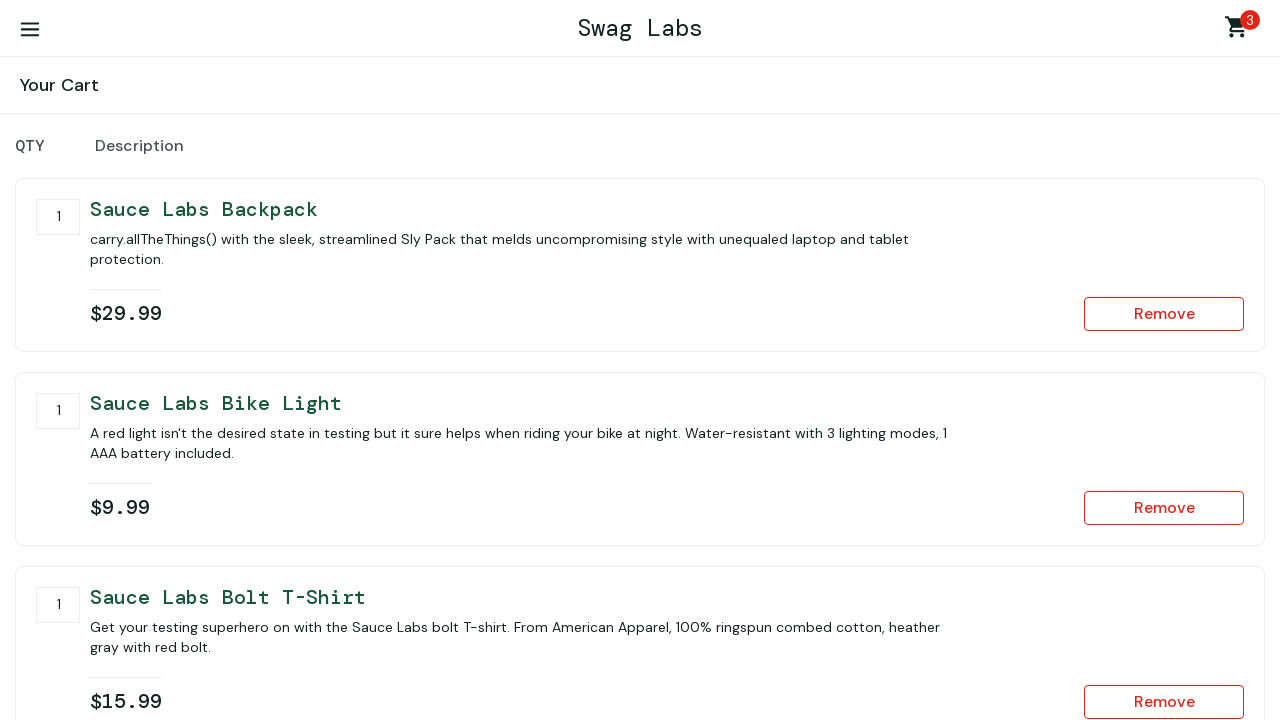

Clicked continue shopping button at (125, 463) on xpath=//button[@id = 'continue-shopping']
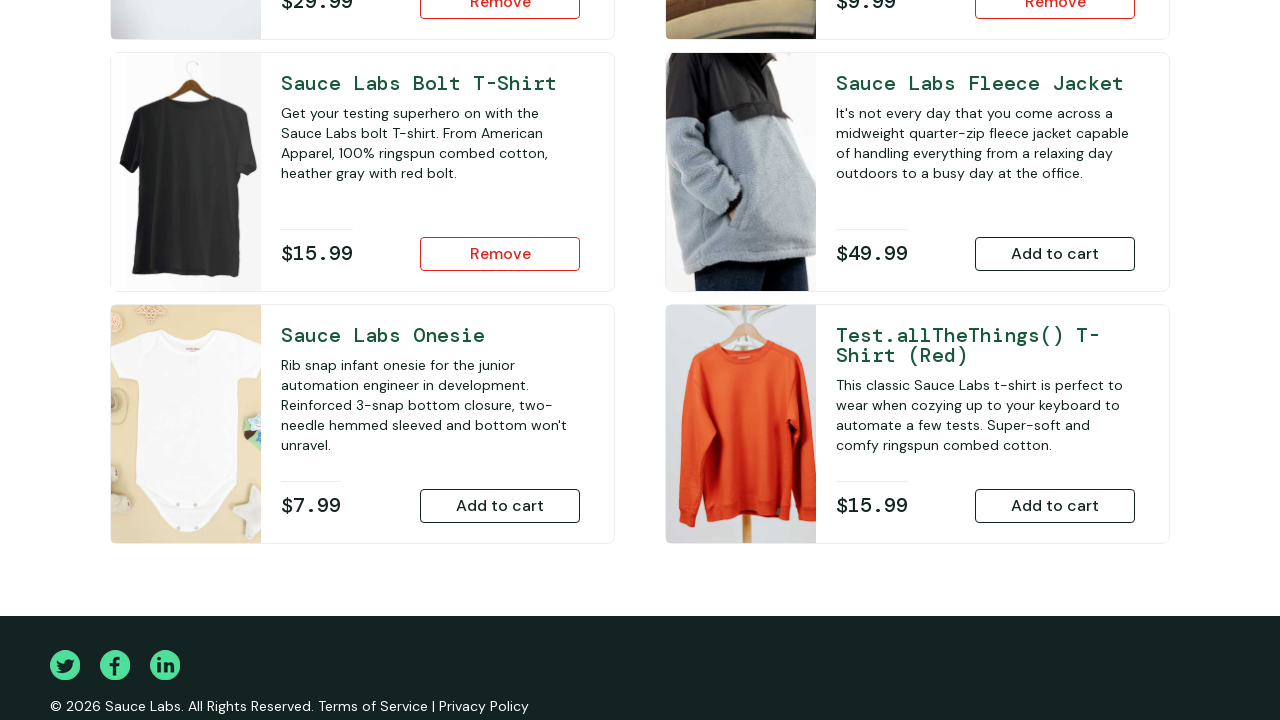

Removed Sauce Labs Backpack from cart at (500, 17) on xpath=//button[@id = 'remove-sauce-labs-backpack']
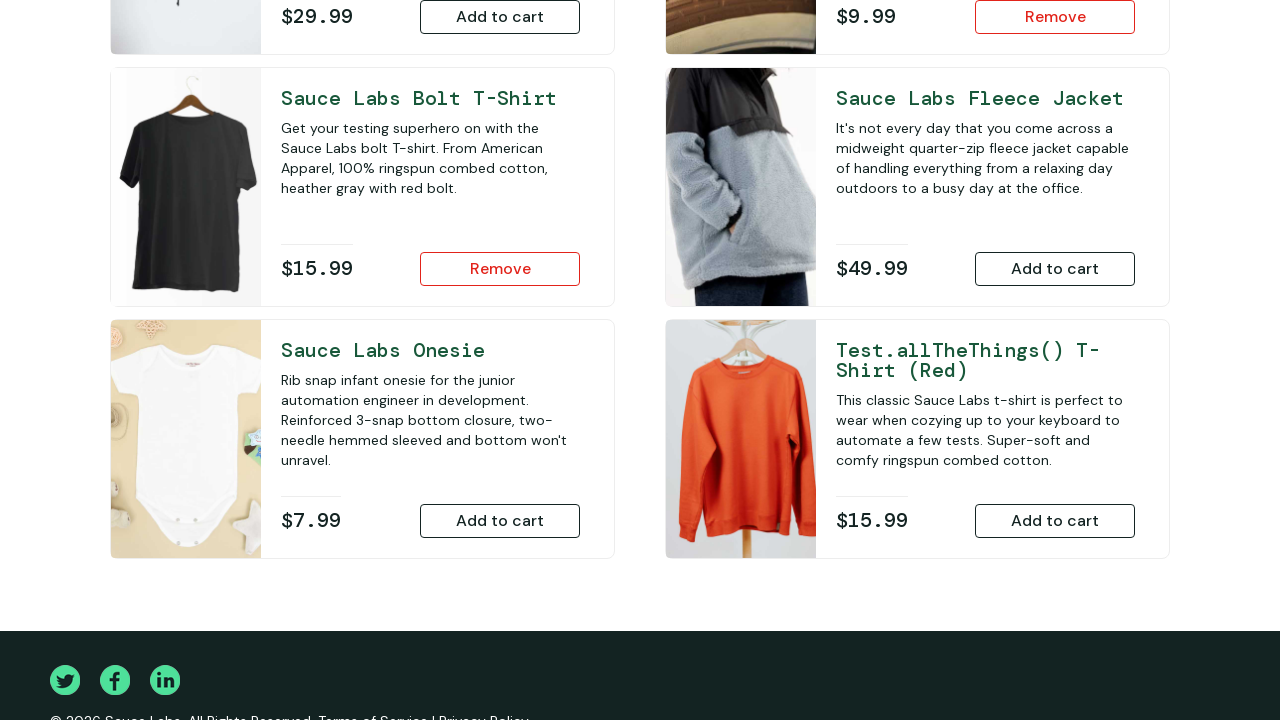

Clicked shopping cart link to proceed to checkout at (1240, 30) on xpath=//a[@class = 'shopping_cart_link']
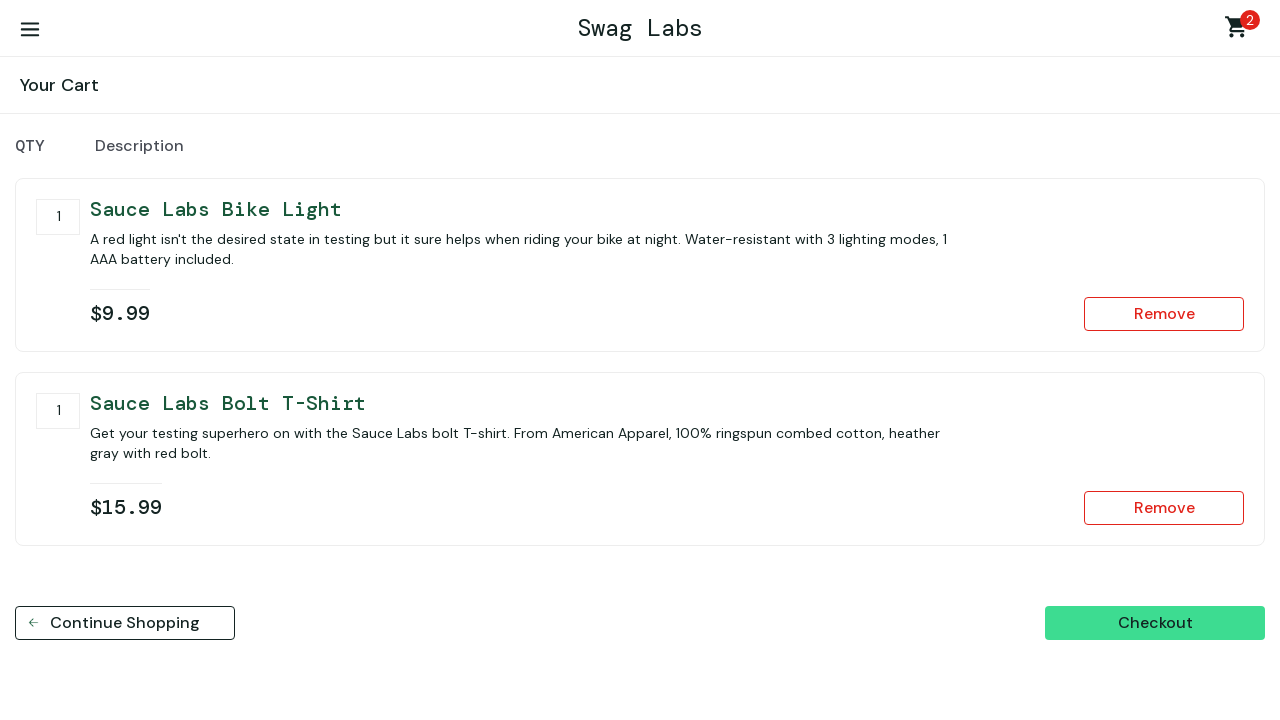

Clicked checkout button at (1155, 623) on xpath=//button[@id = 'checkout']
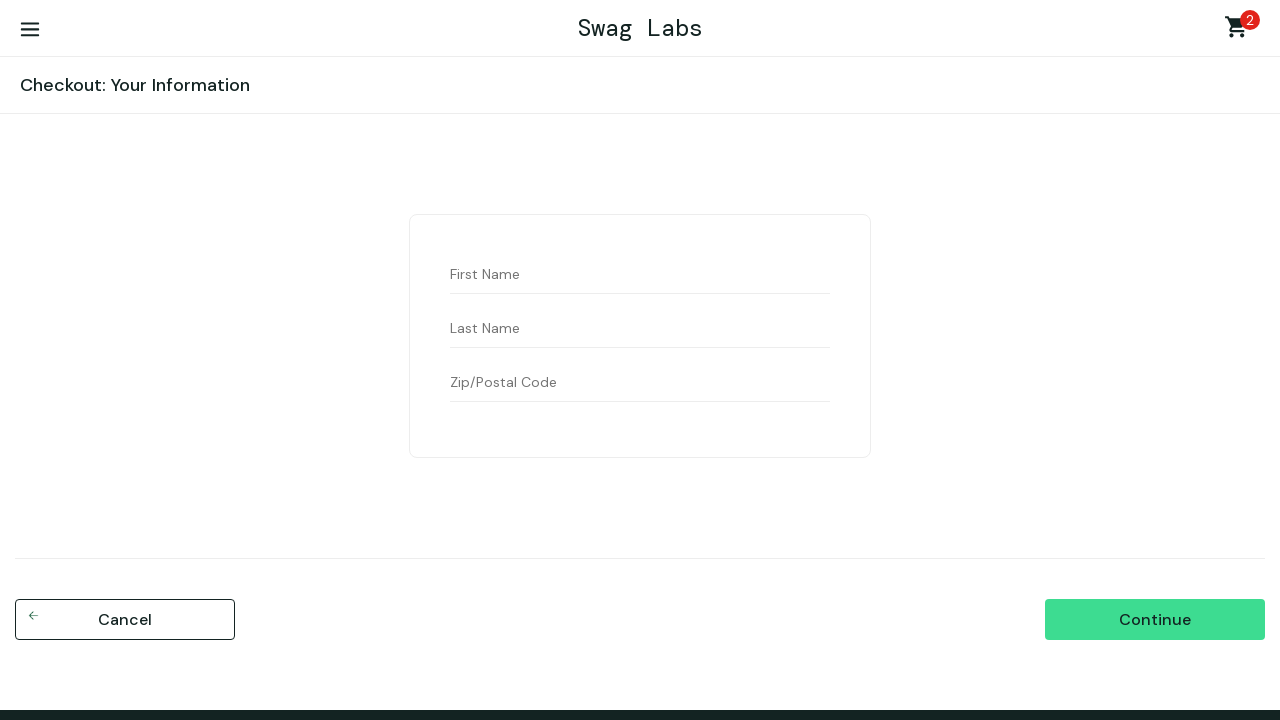

Filled first name field with 'Nika' on //input[@id = 'first-name']
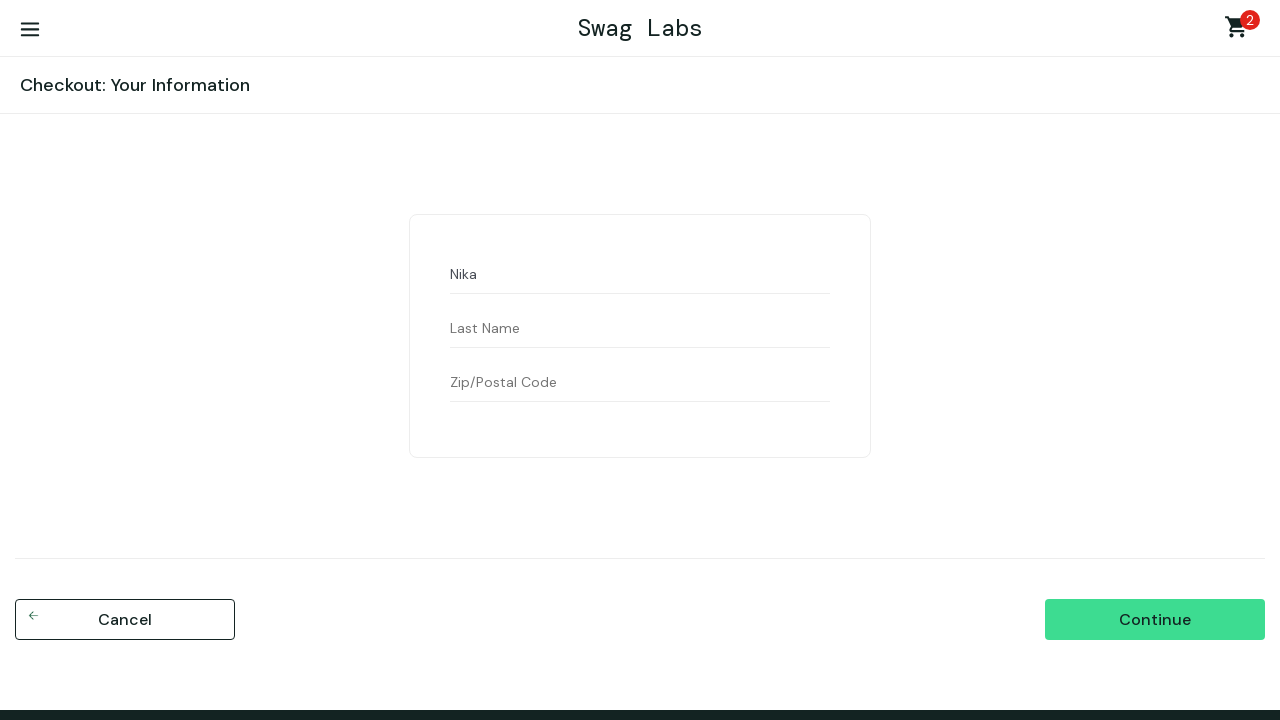

Filled last name field with 'Pol' on input[name='lastName']
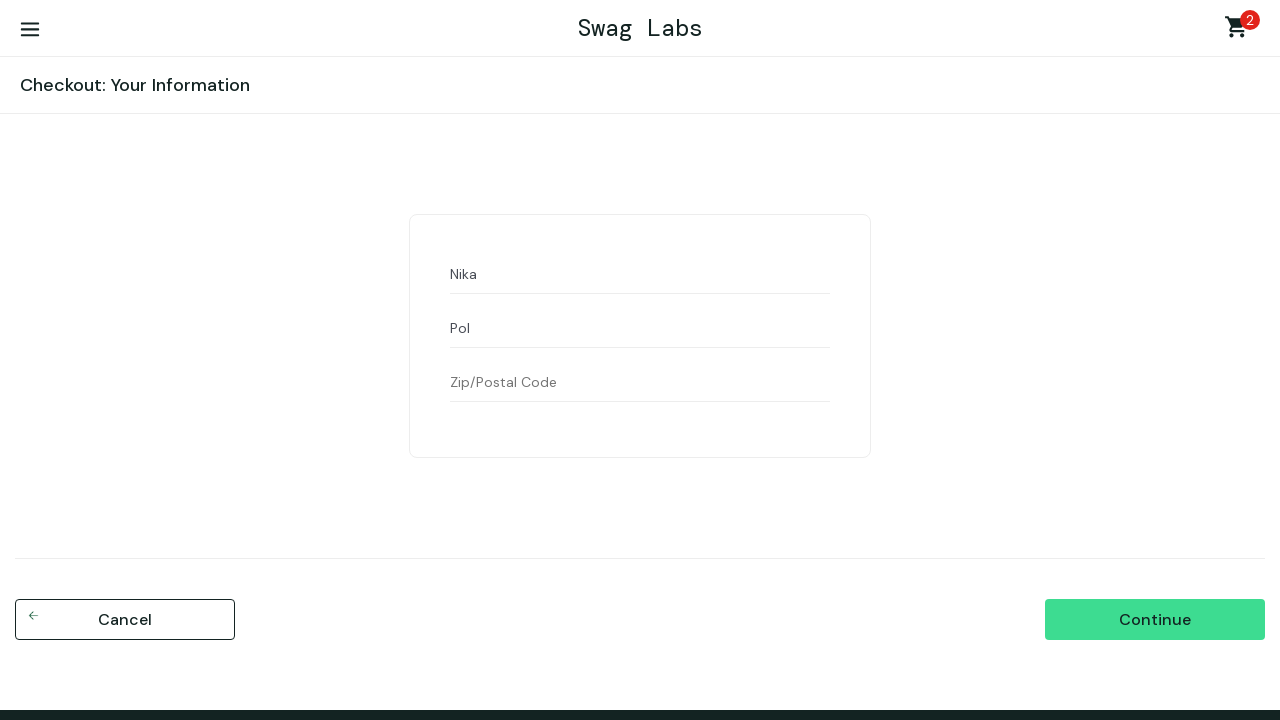

Filled postal code field with '123-456' on //input[@id = 'postal-code']
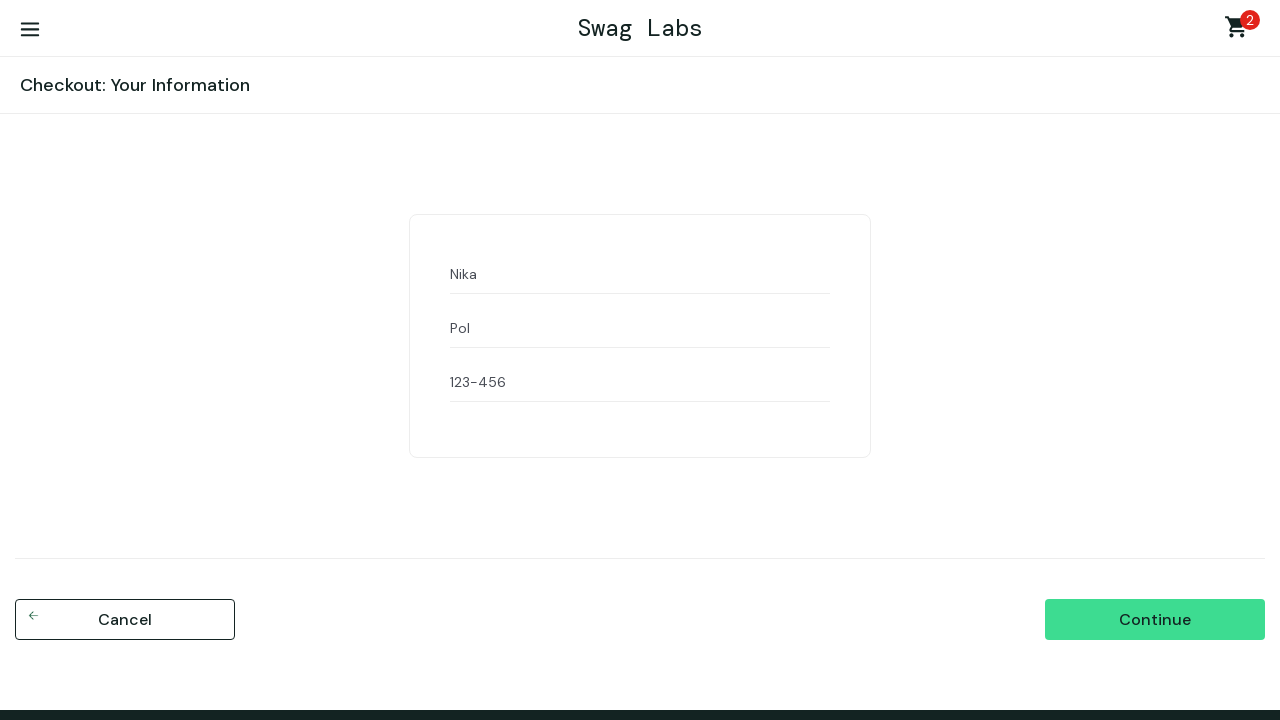

Clicked continue button on checkout information page at (1155, 620) on xpath=//input[@id = 'continue']
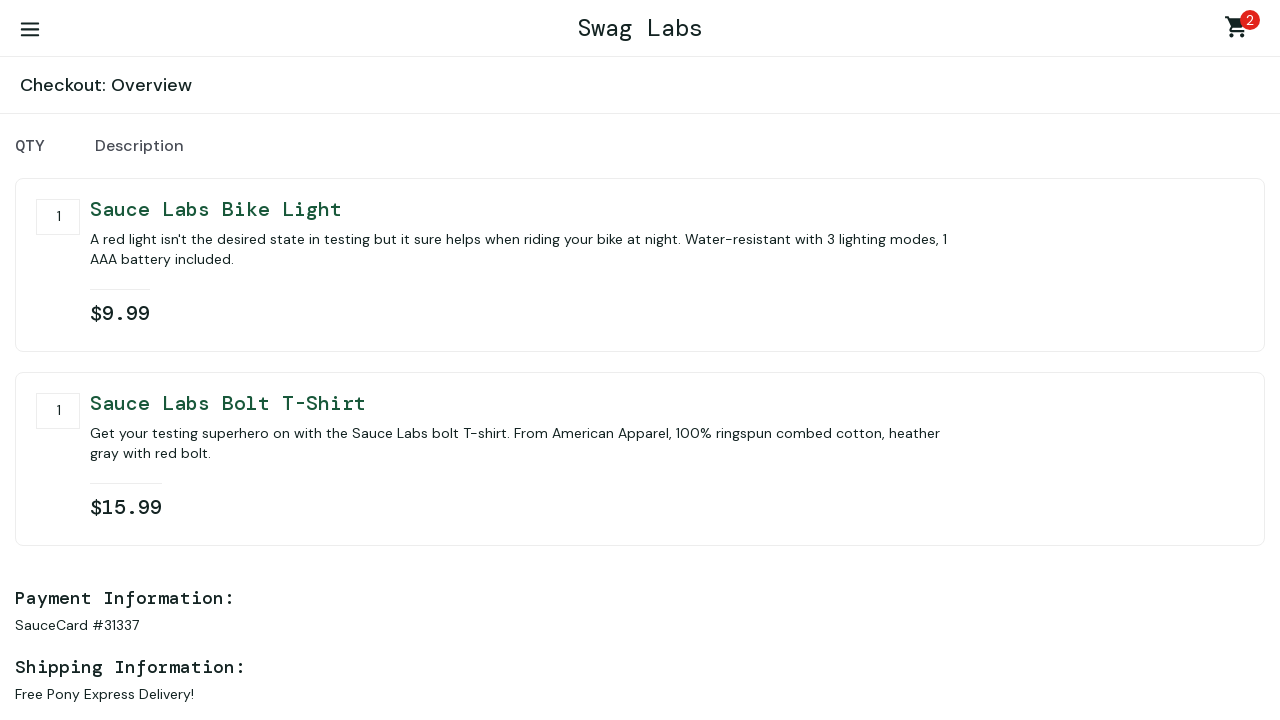

Clicked finish button to complete order at (1155, 463) on xpath=//button[@id = 'finish']
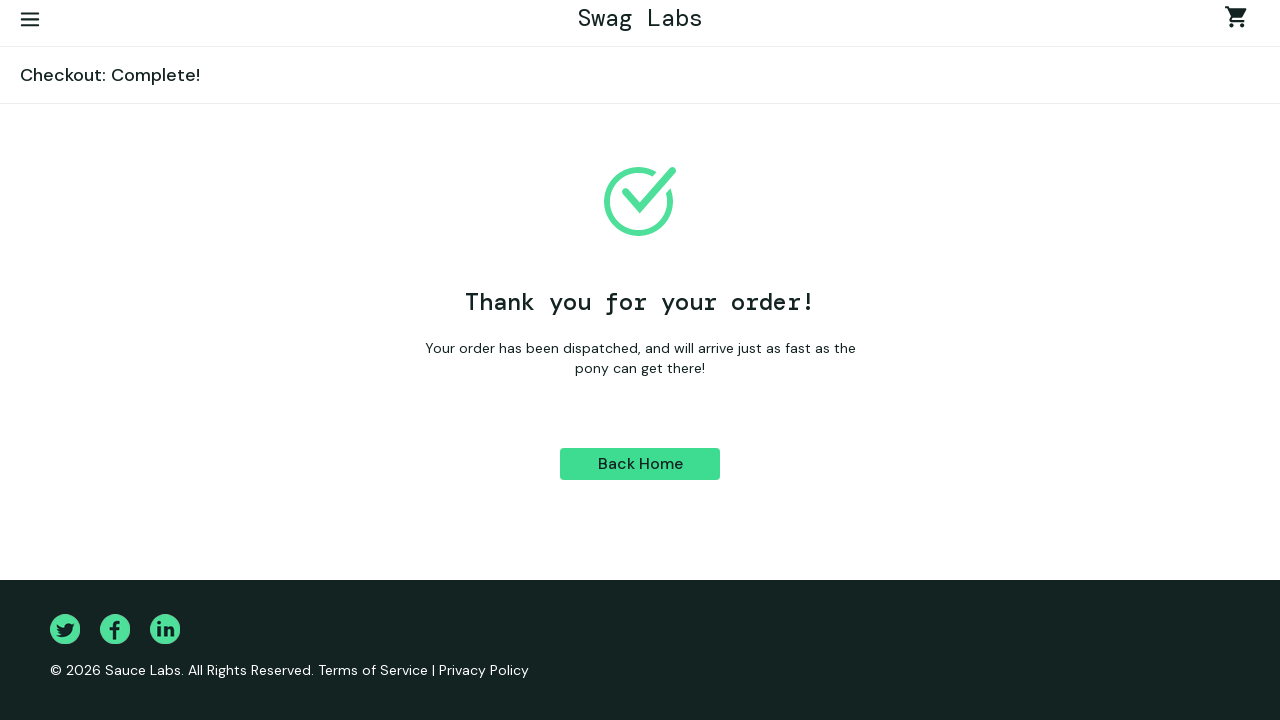

Clicked back to products button at (640, 464) on xpath=//button[@id = 'back-to-products']
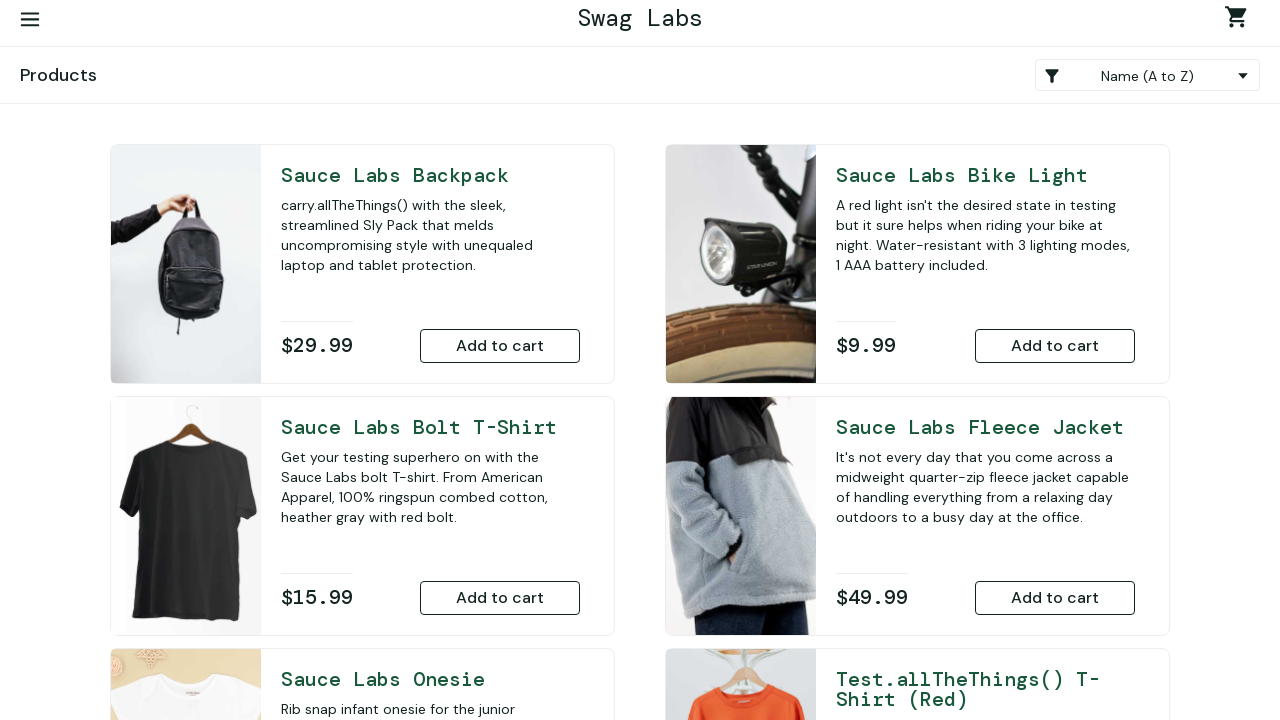

Clicked hamburger menu button at (30, 20) on xpath=//button[@id = 'react-burger-menu-btn']
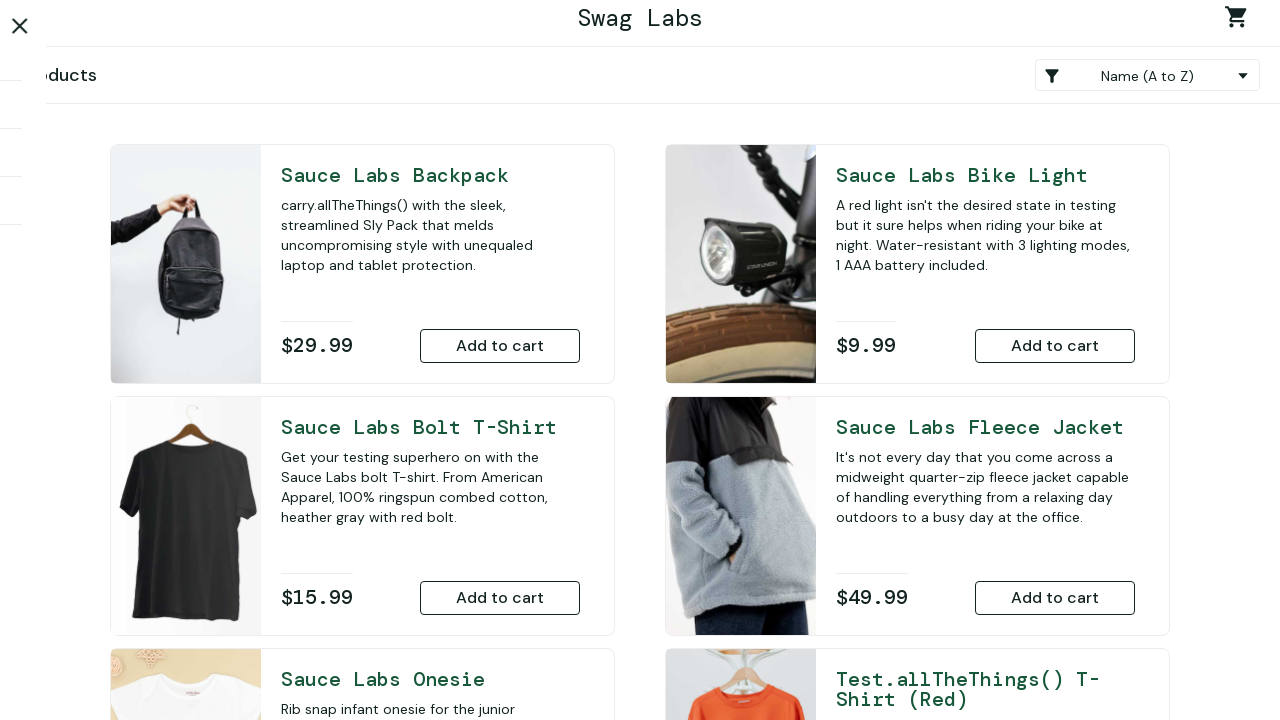

Clicked logout link at (150, 156) on xpath=//a[@id = 'logout_sidebar_link']
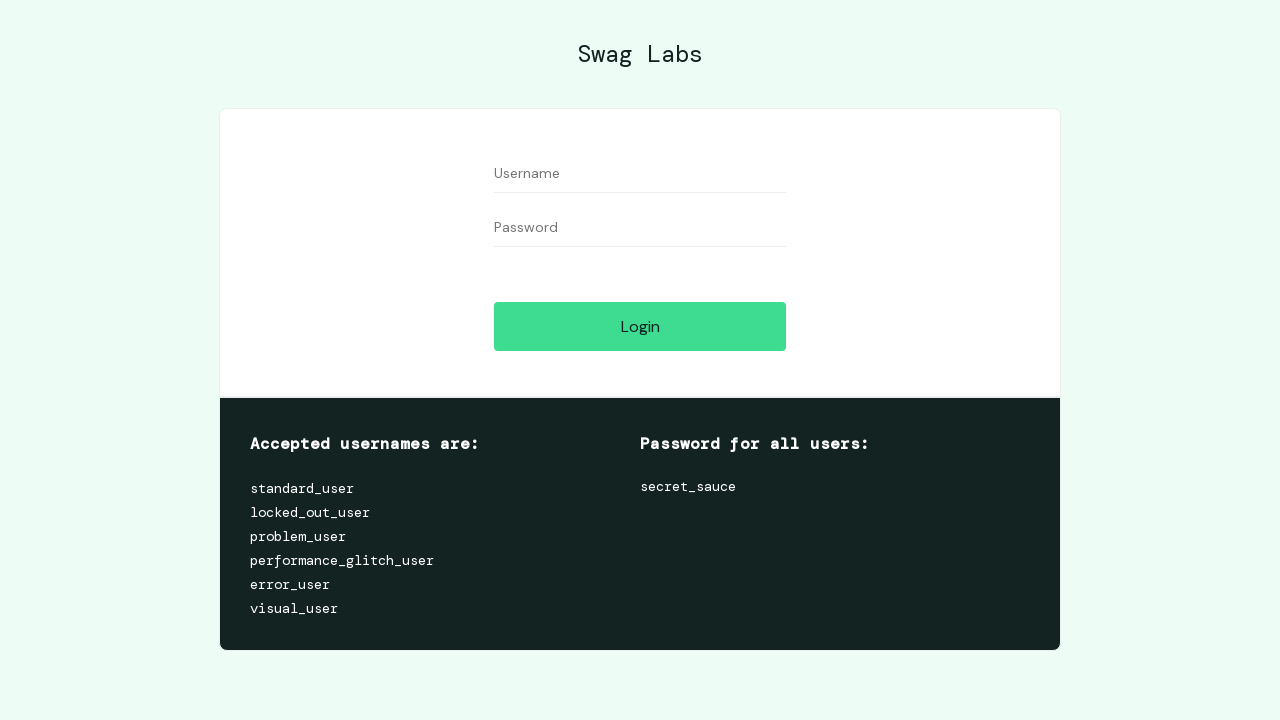

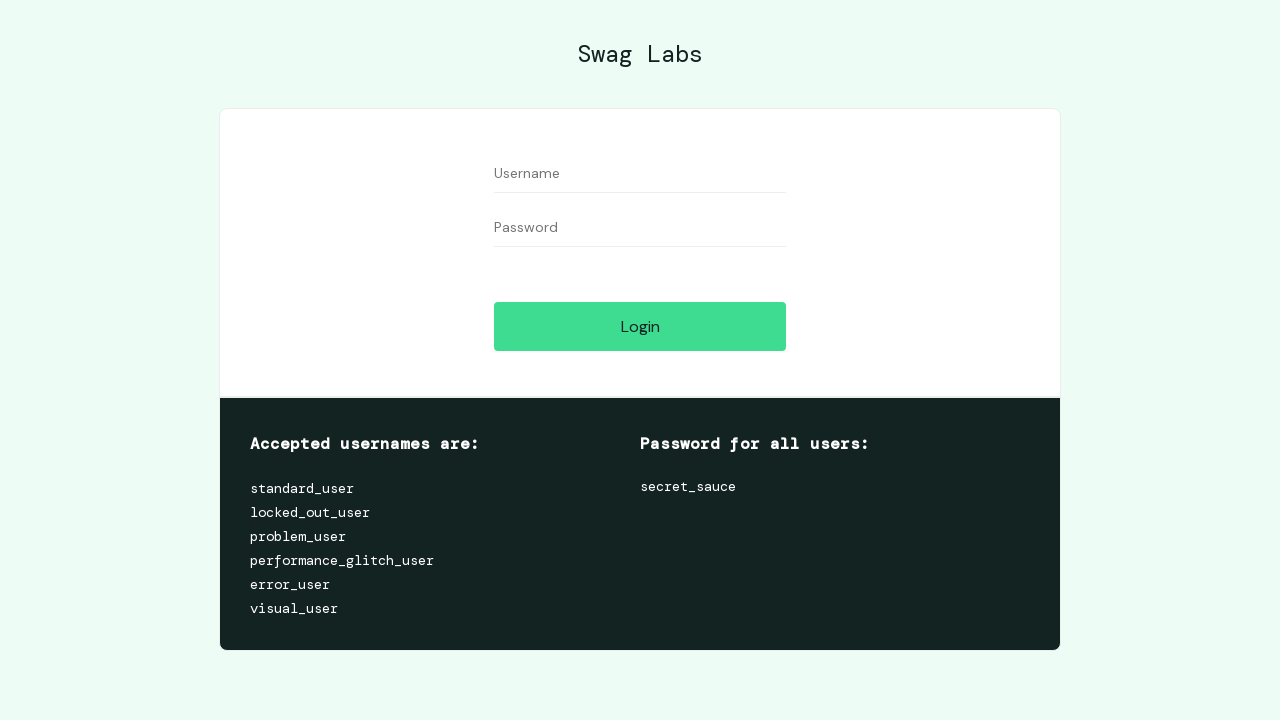